Navigates to WebdriverIO homepage and verifies the Get Started button is displayed

Starting URL: https://webdriver.io/

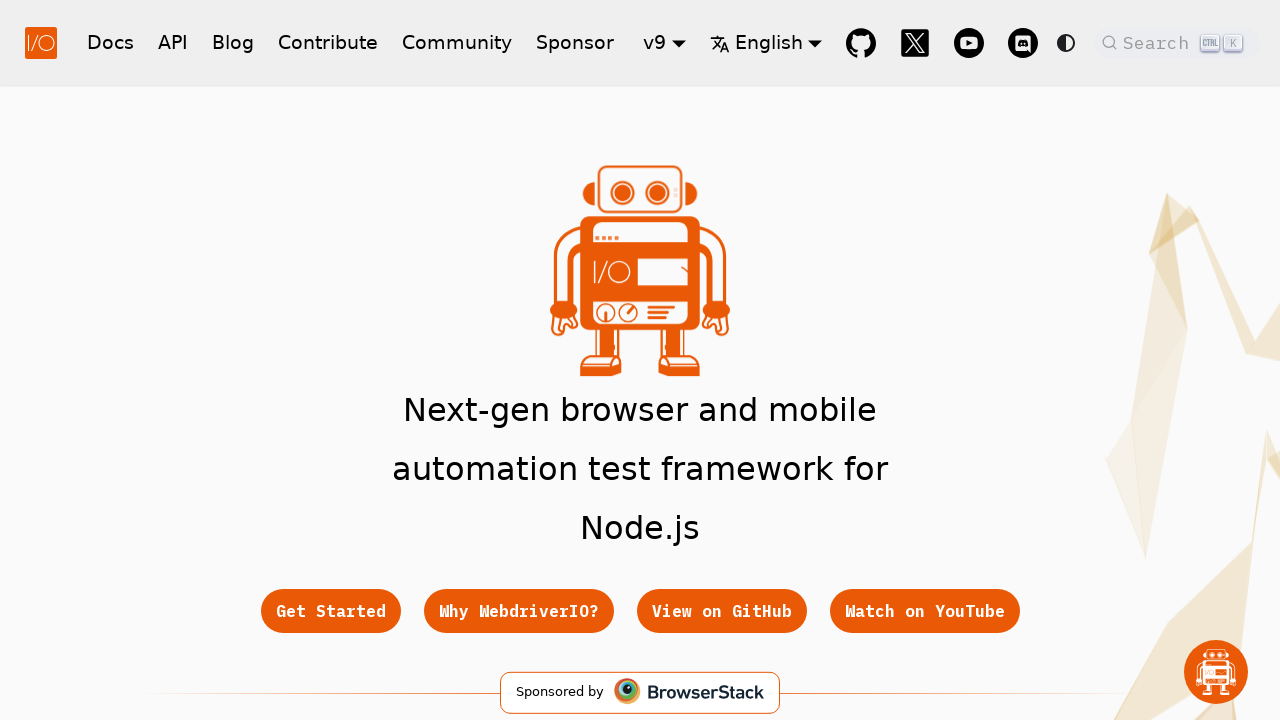

Navigated to WebdriverIO homepage
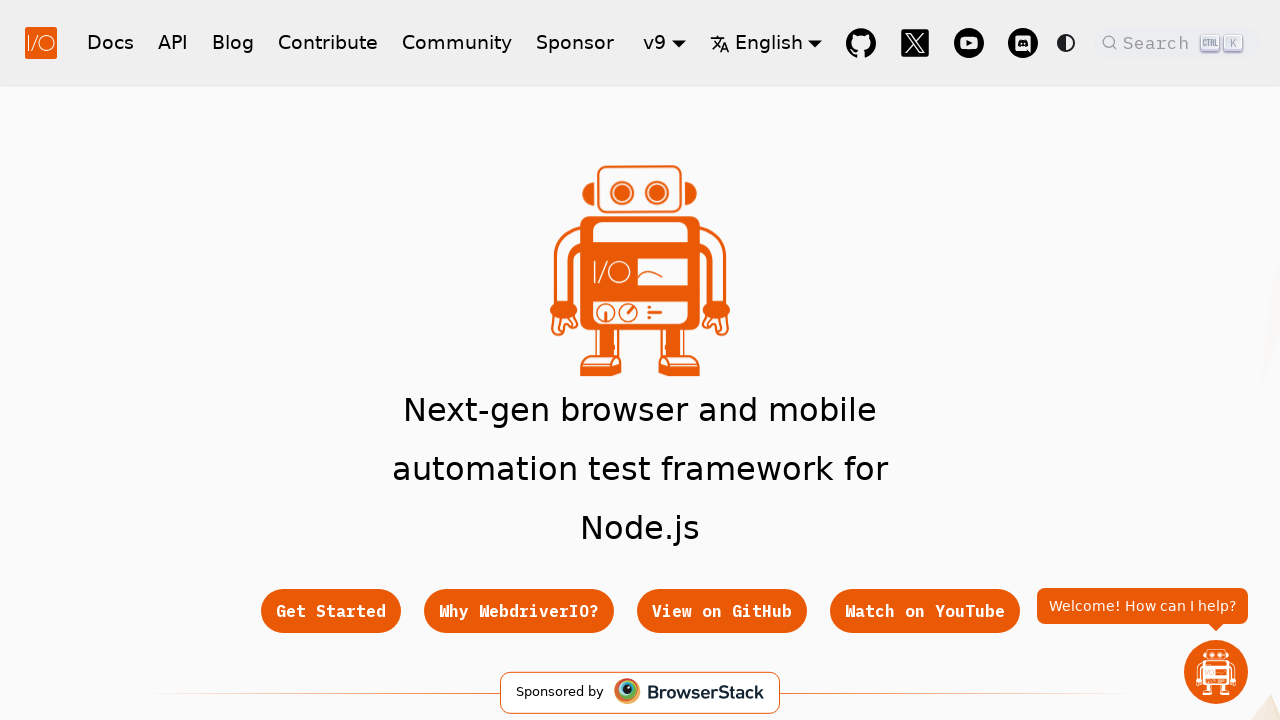

Get Started button is displayed and visible
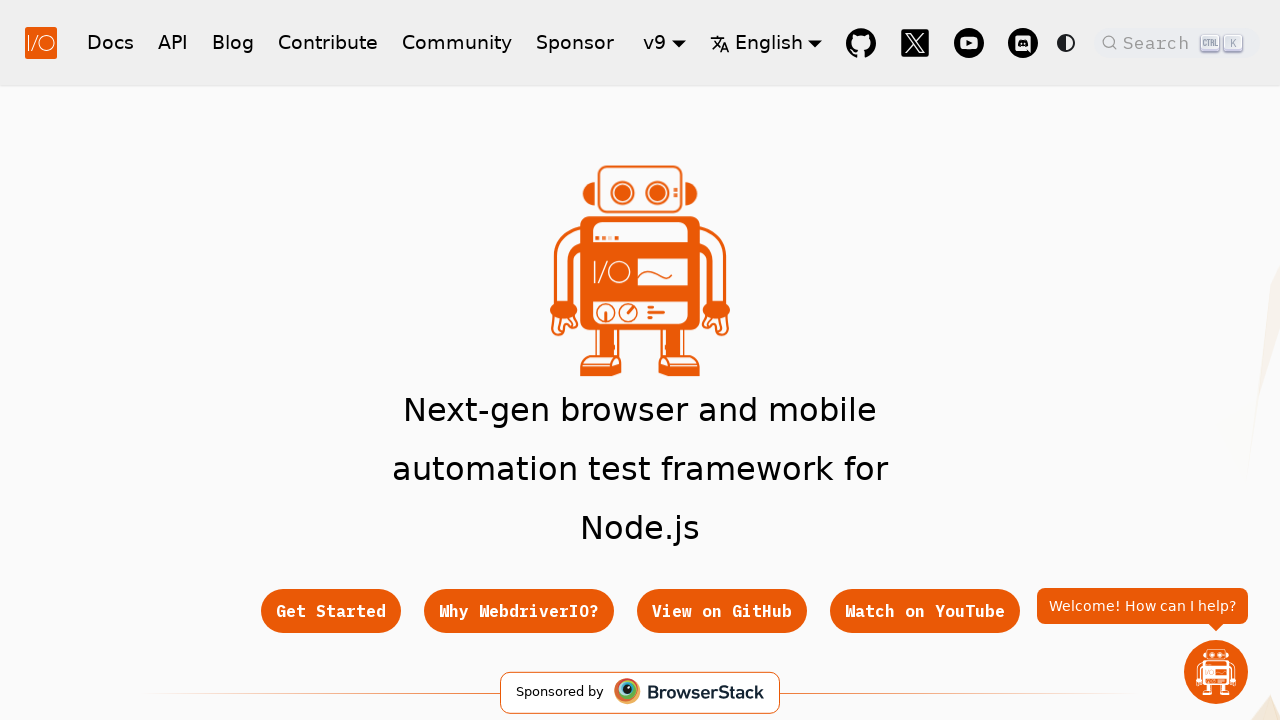

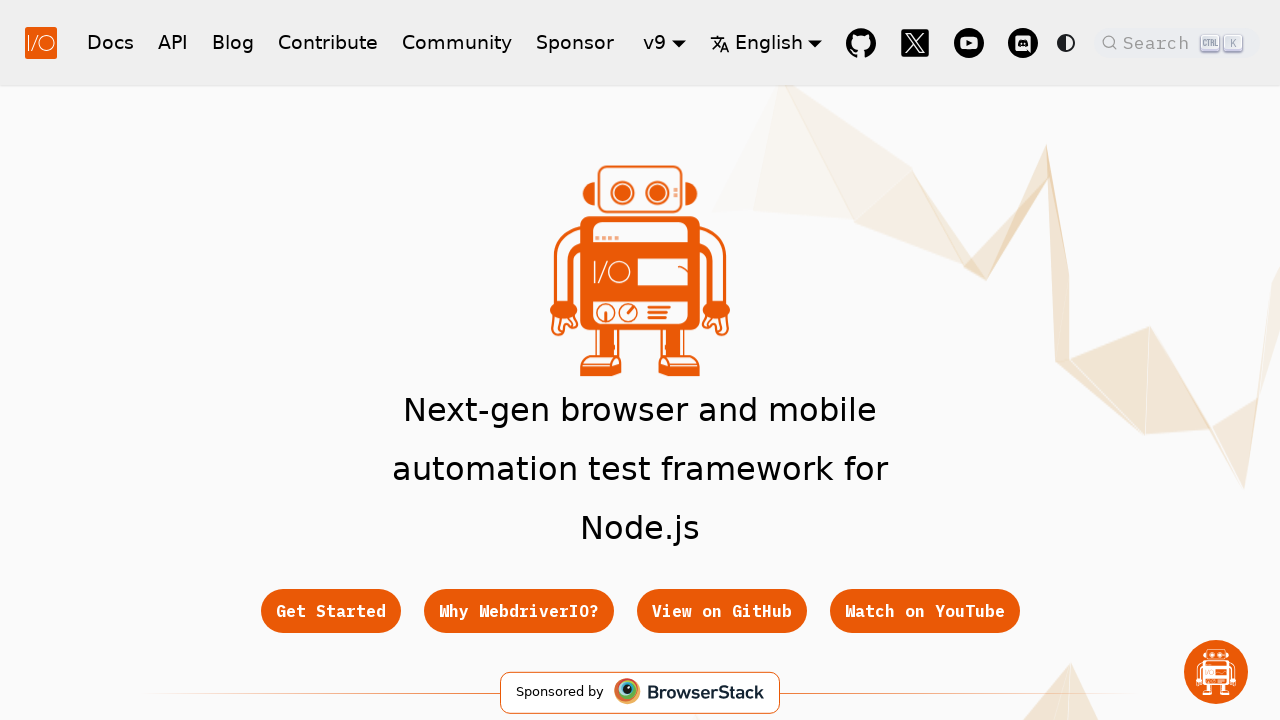